Tests XPath navigation on an automation practice page by locating elements using parent-child relationships and then navigates to another page and back

Starting URL: https://rahulshettyacademy.com/AutomationPractice/

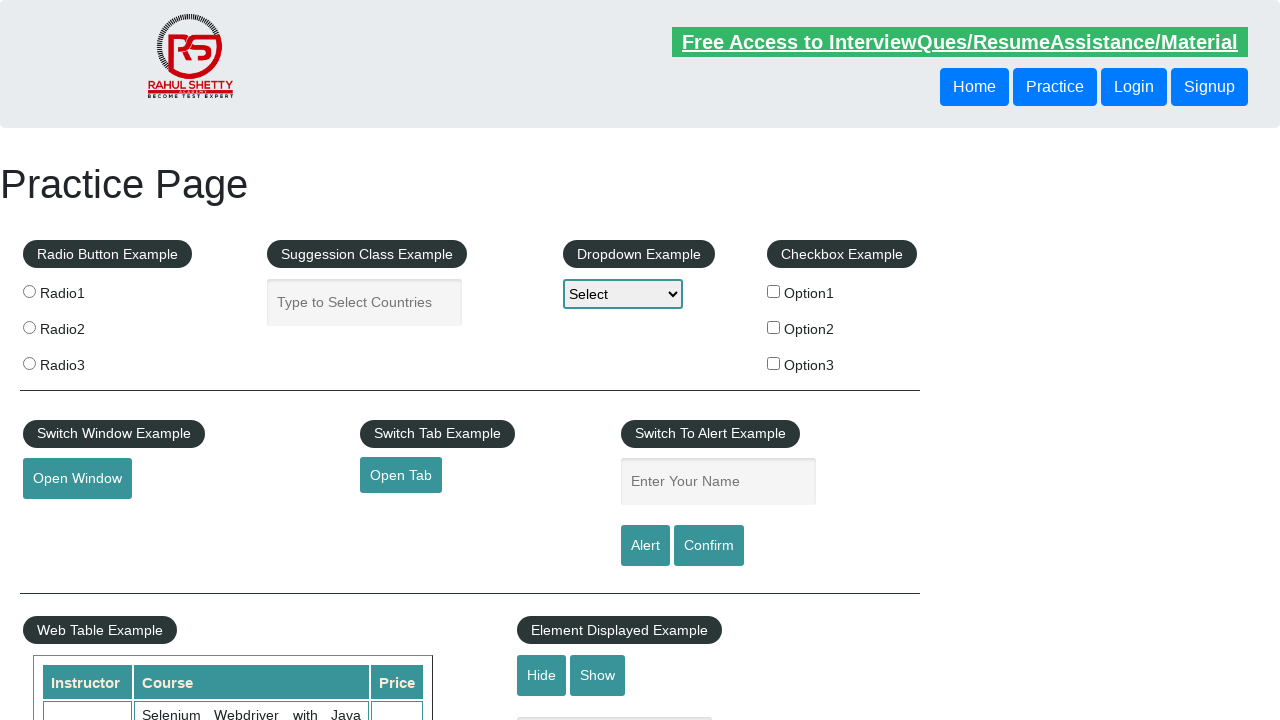

Located and extracted text from sibling button using XPath following-sibling
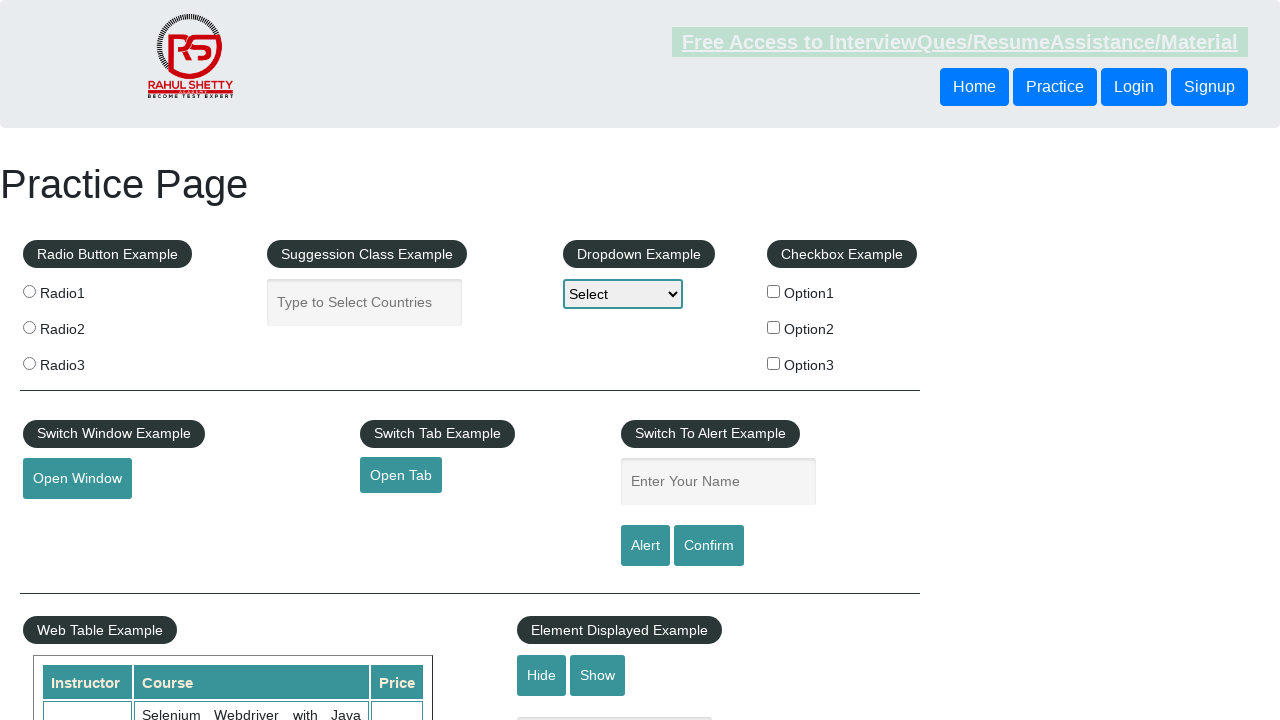

Located and extracted text from link using XPath parent traversal
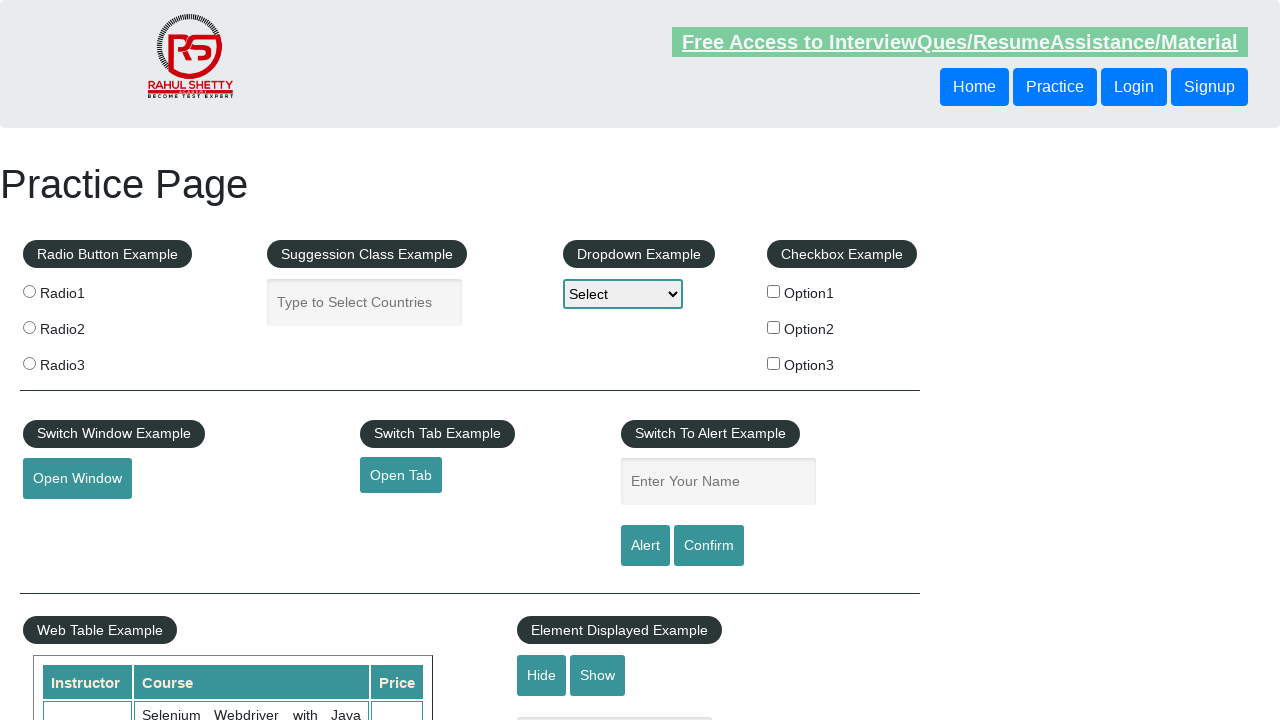

Navigated to Medium article about React state management
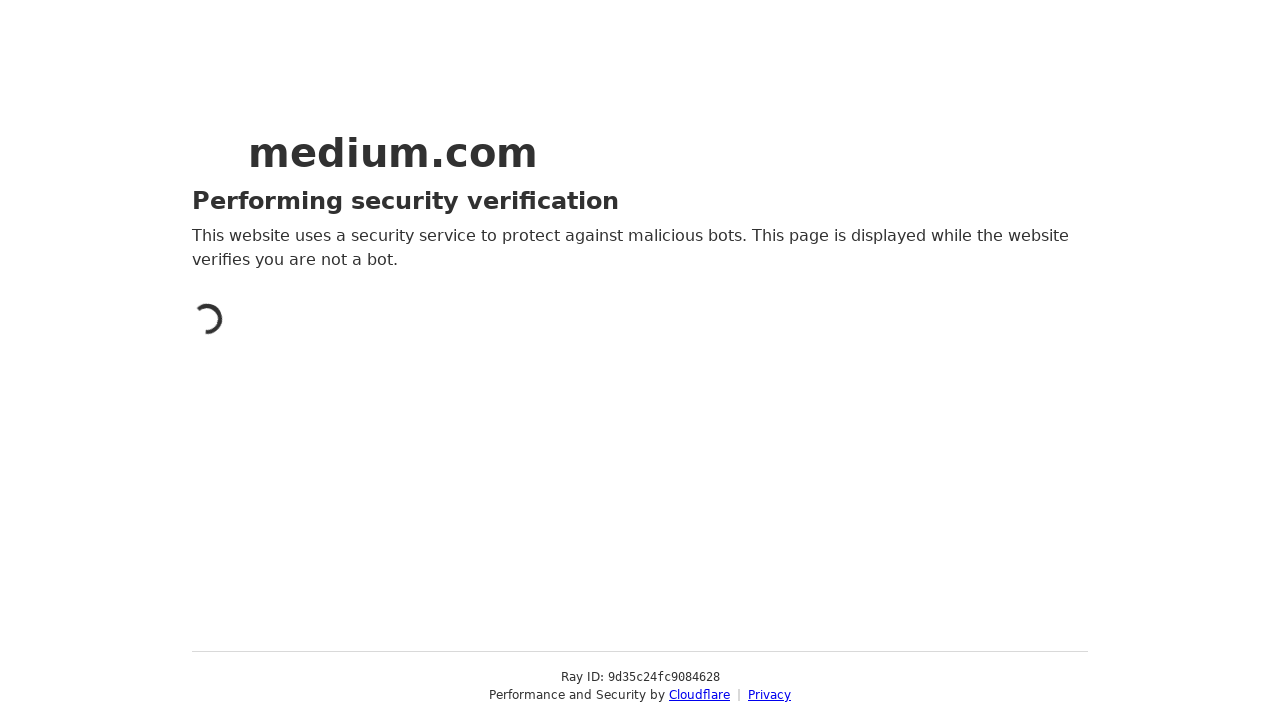

Navigated back to automation practice page
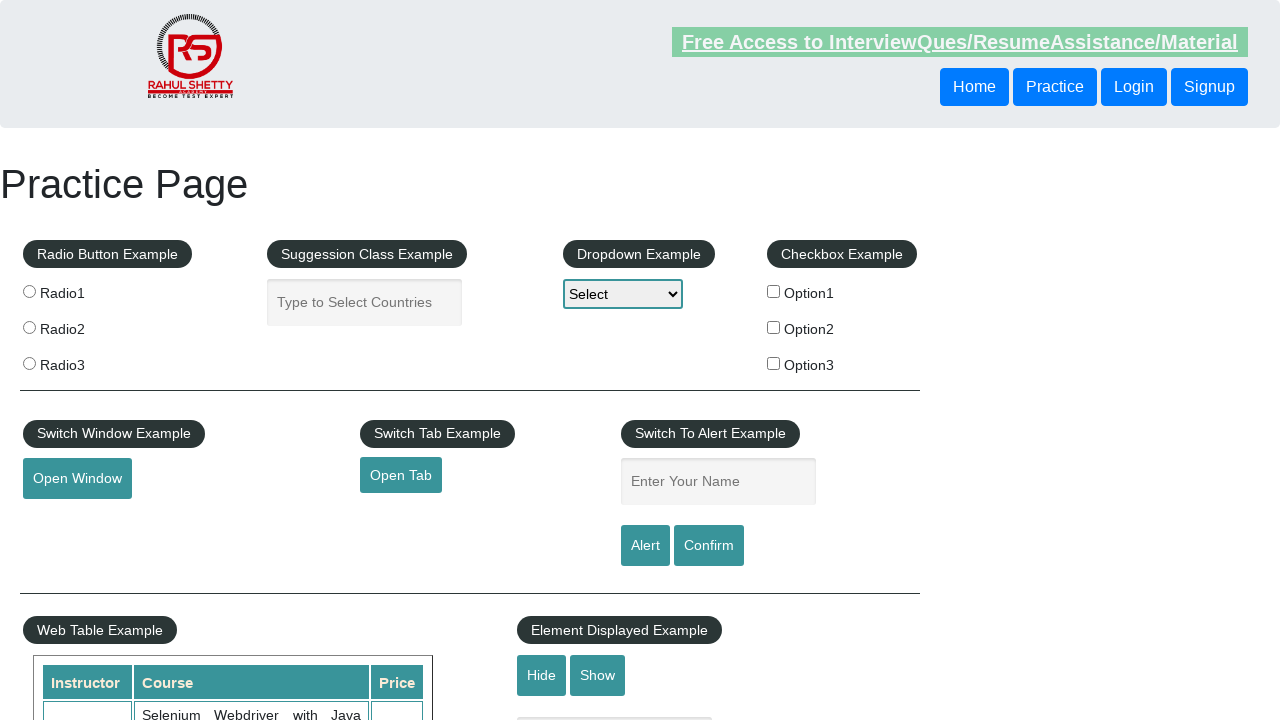

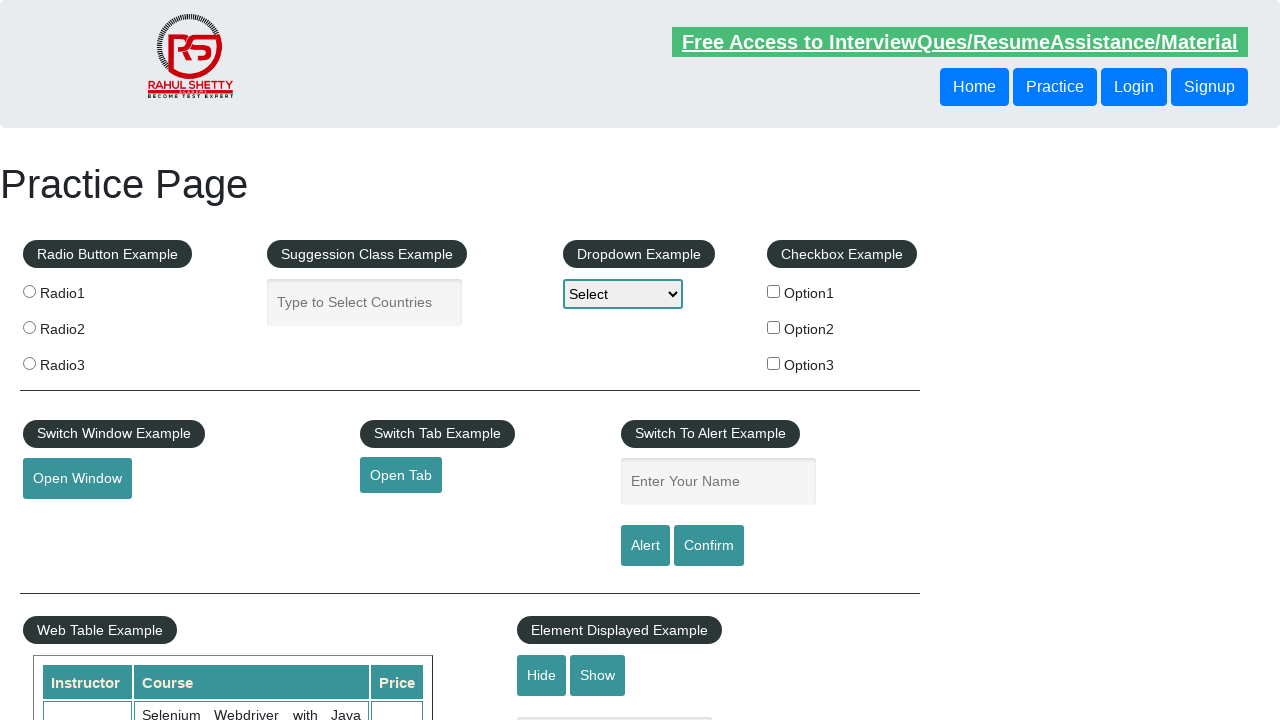